Tests JavaScript confirmation alert handling by clicking a button to trigger an alert, accepting the alert, and verifying the result message is displayed correctly on the page.

Starting URL: http://the-internet.herokuapp.com/javascript_alerts

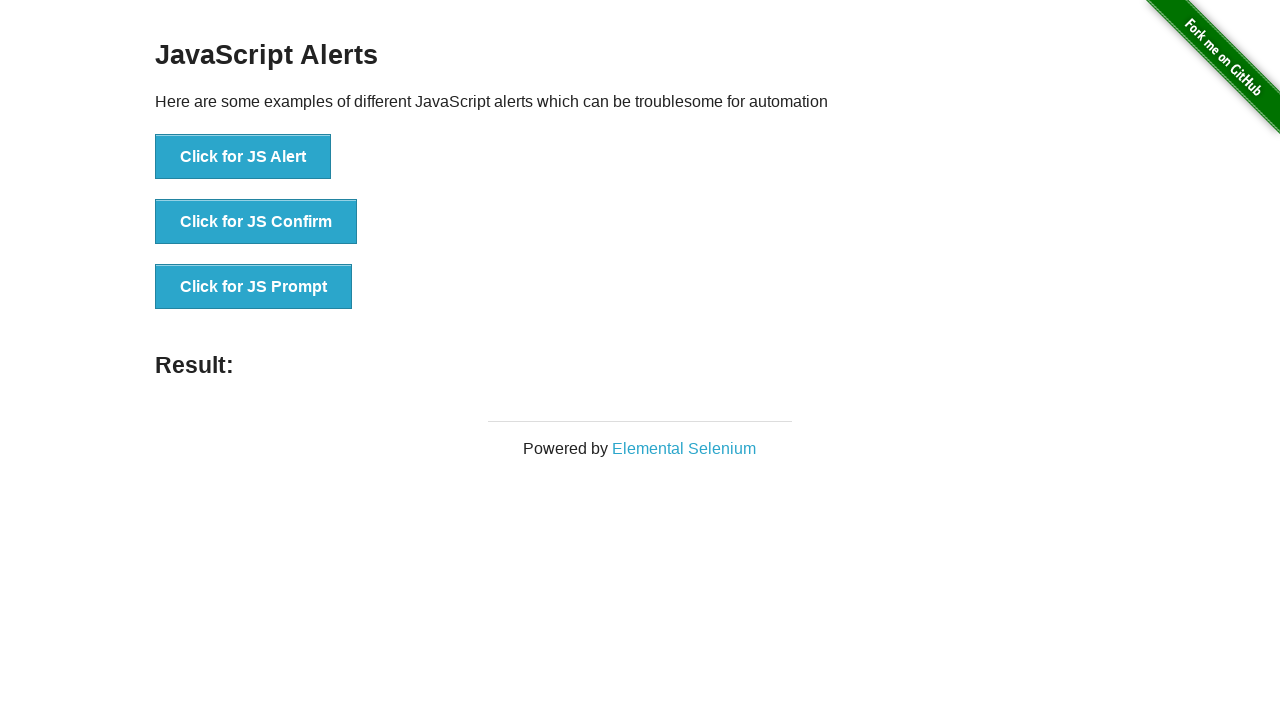

Set up dialog handler to accept confirmation alerts
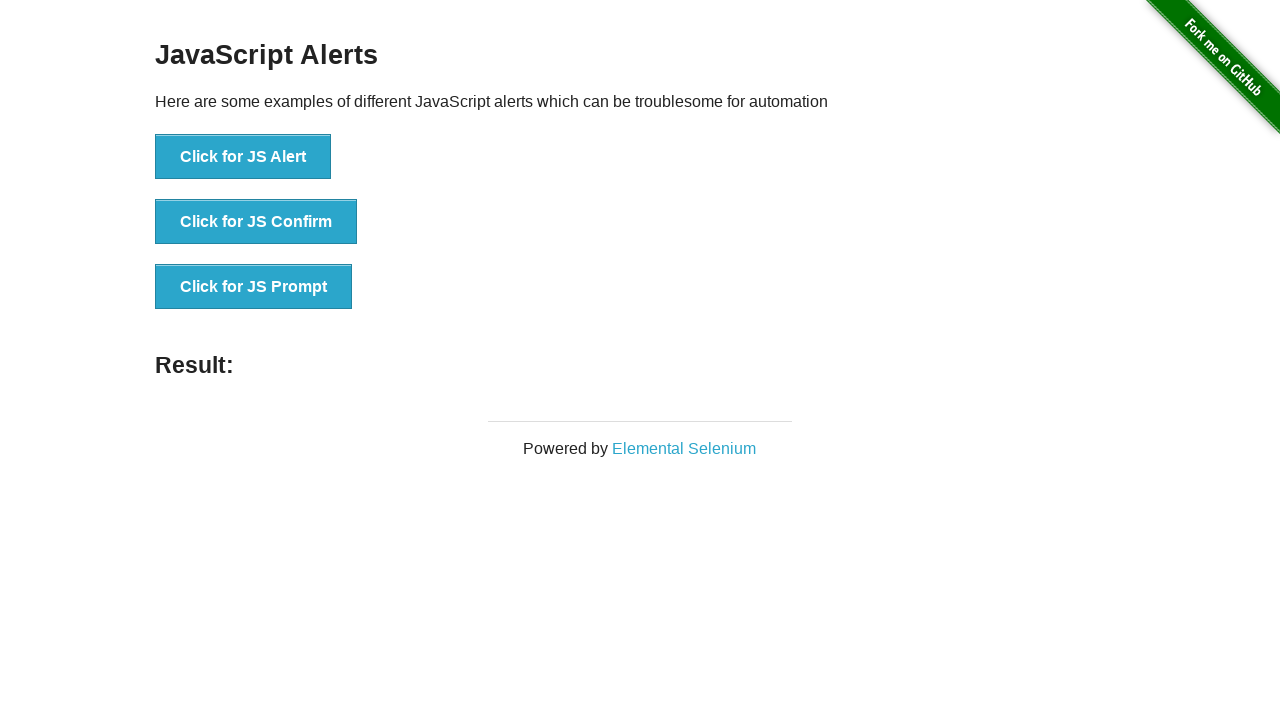

Clicked button to trigger JavaScript confirmation alert at (256, 222) on .example li:nth-child(2) button
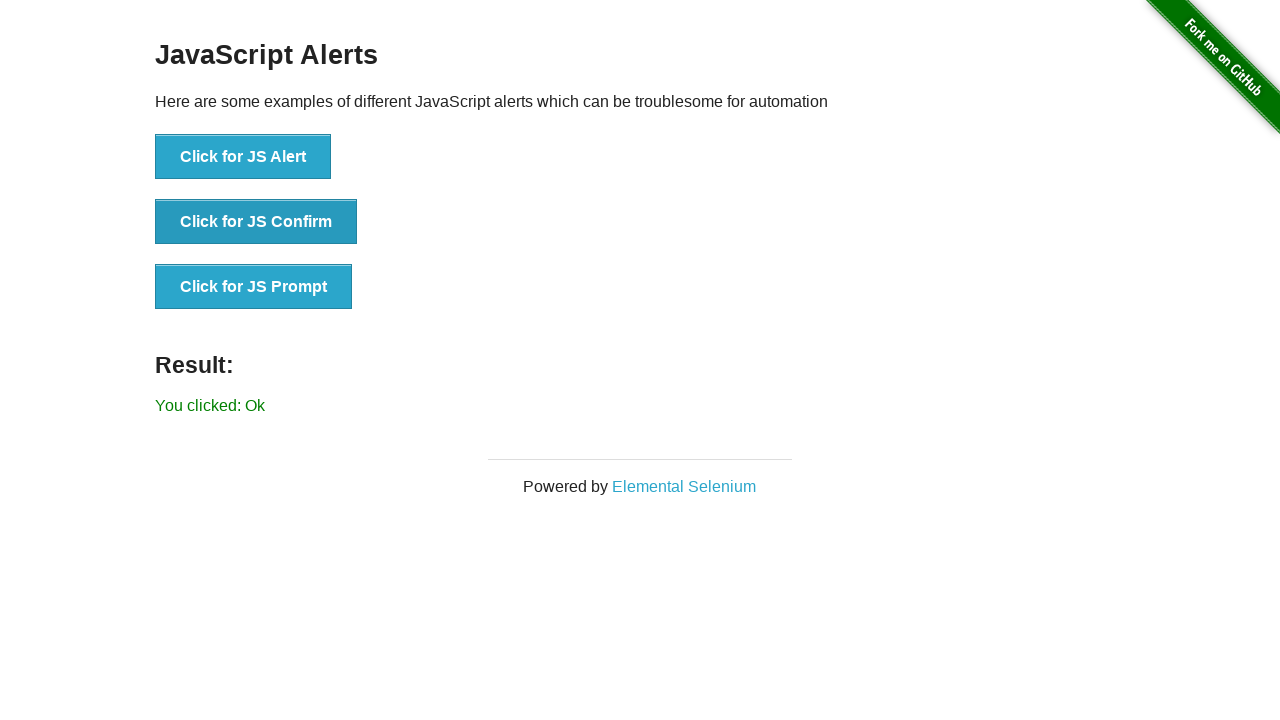

Result message appeared on page
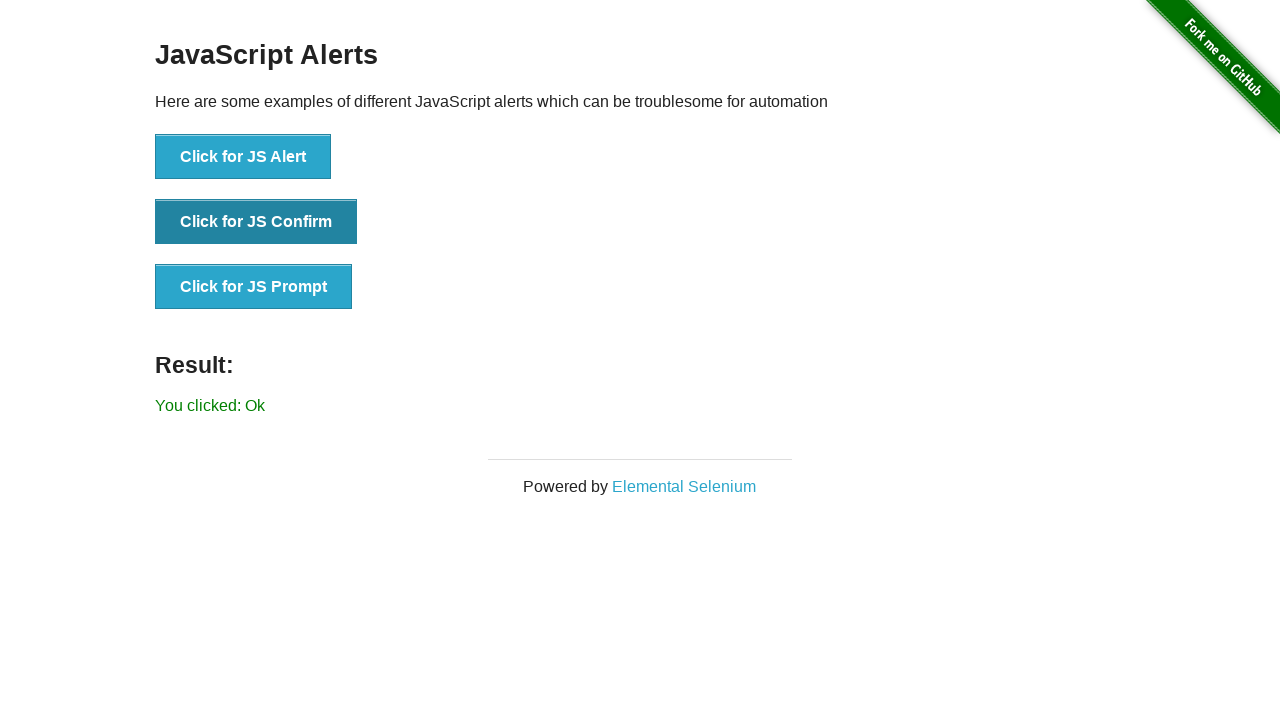

Retrieved result text content
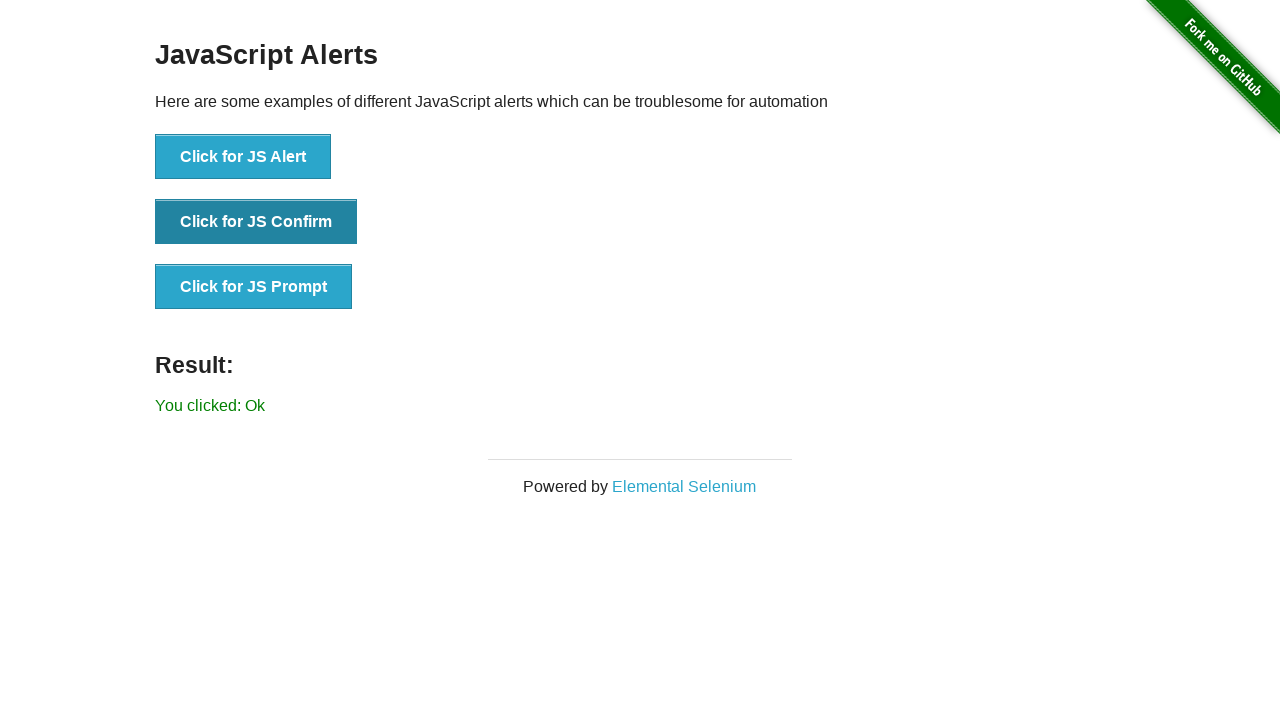

Verified result message displays 'You clicked: Ok'
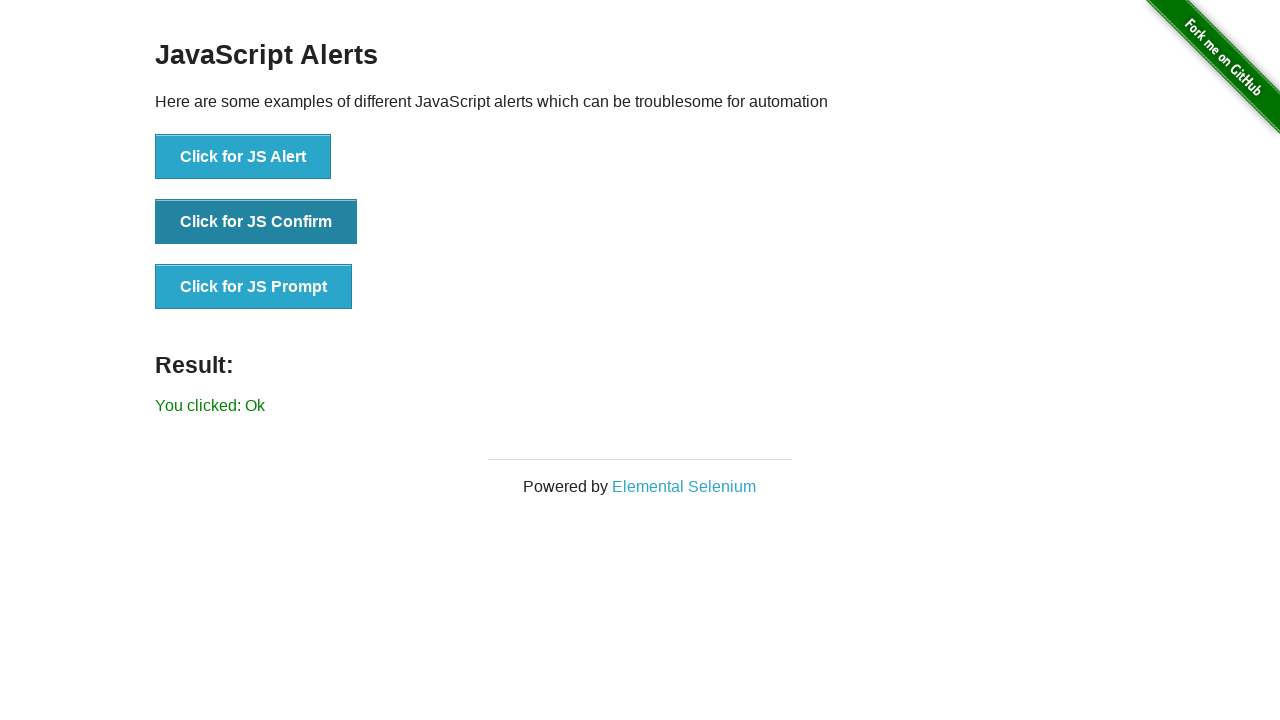

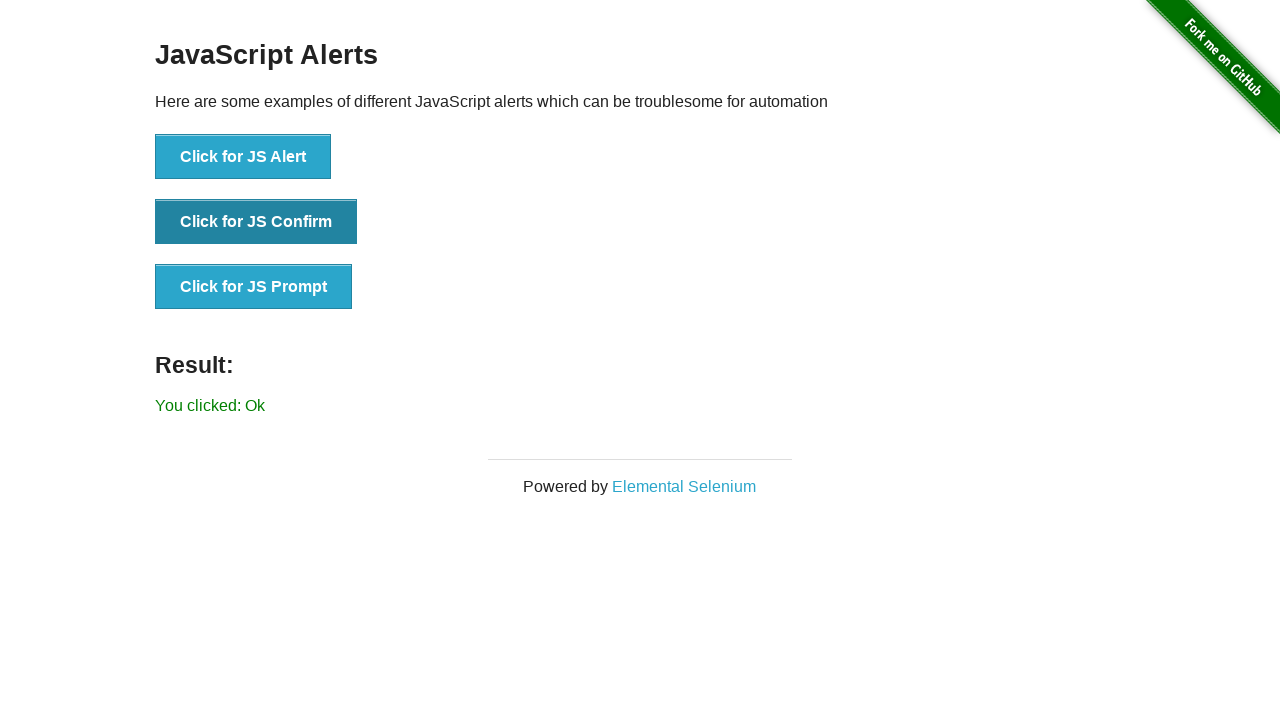